Gets the location/position of the search button placeholder element on the page

Starting URL: https://webdriver.io

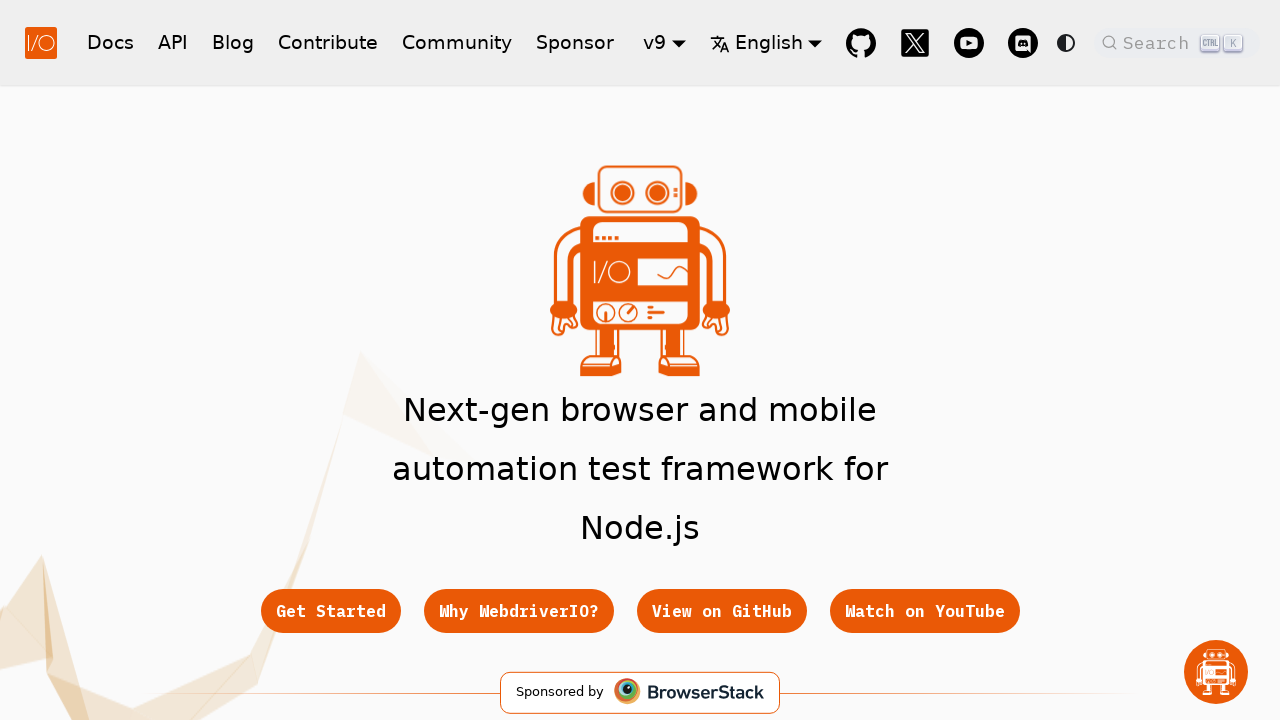

Waited for search button placeholder element to be visible
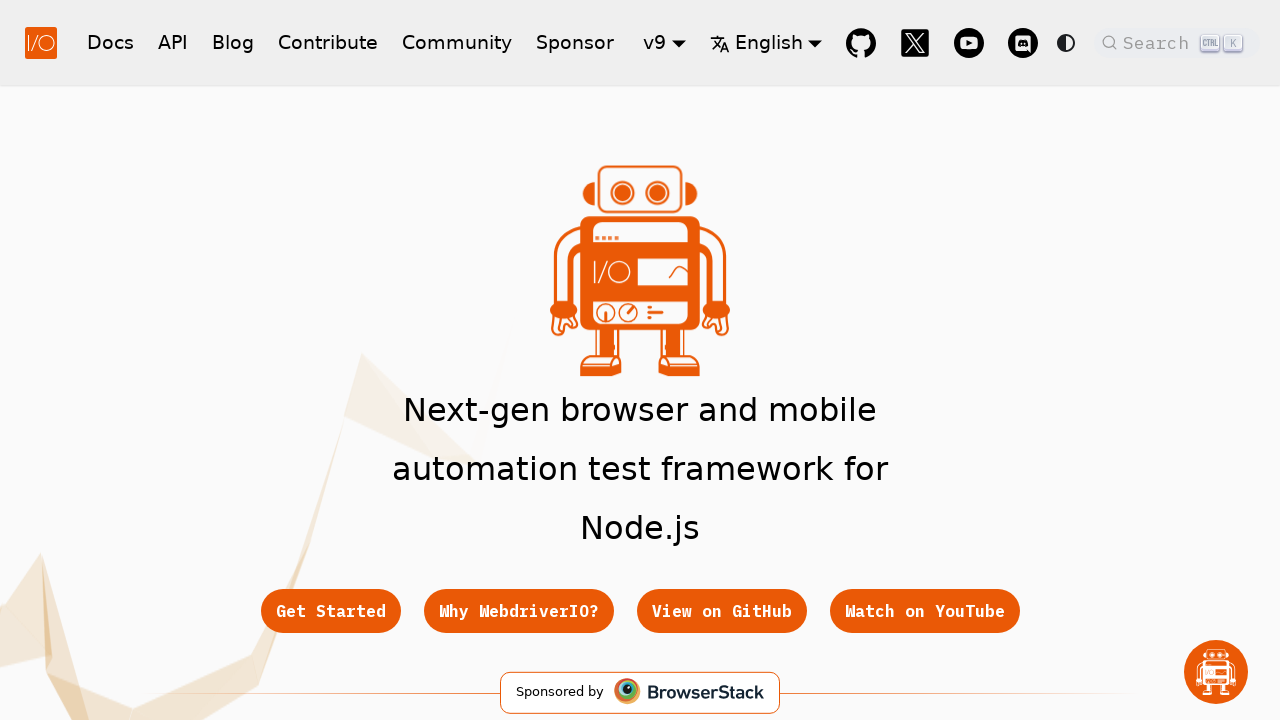

Located the search button placeholder element
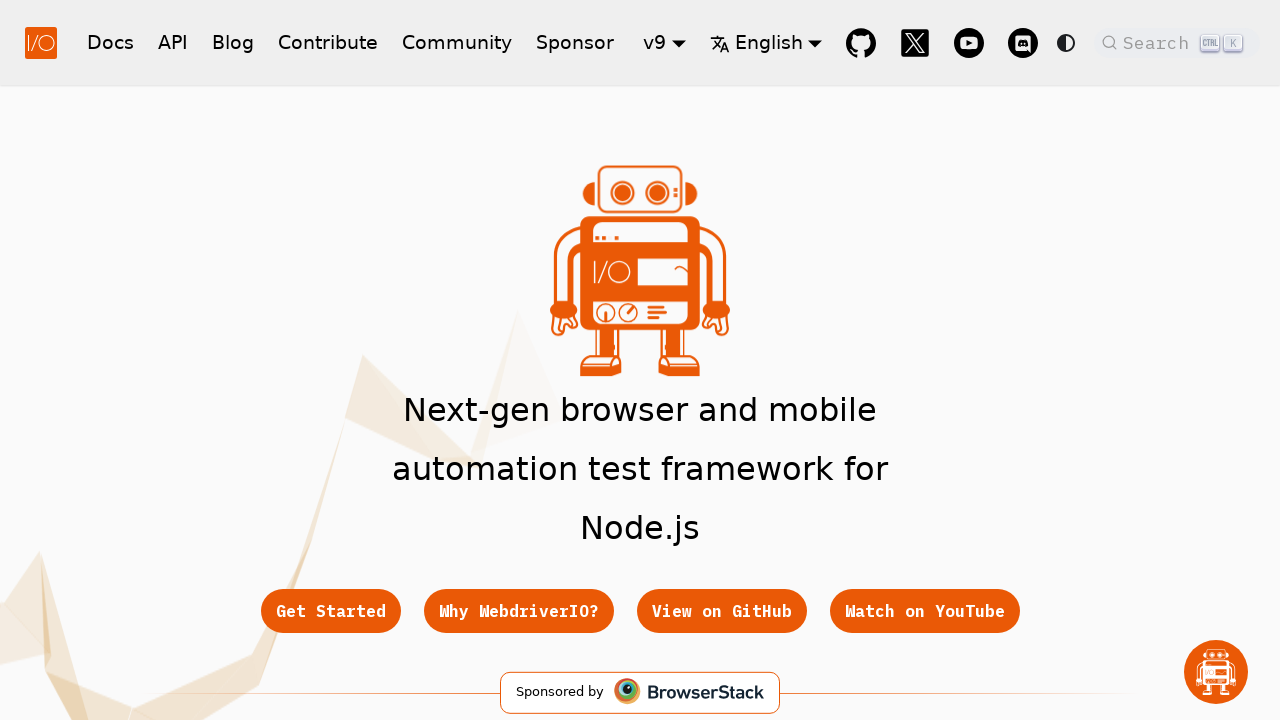

Retrieved bounding box (location/position) of search button placeholder element
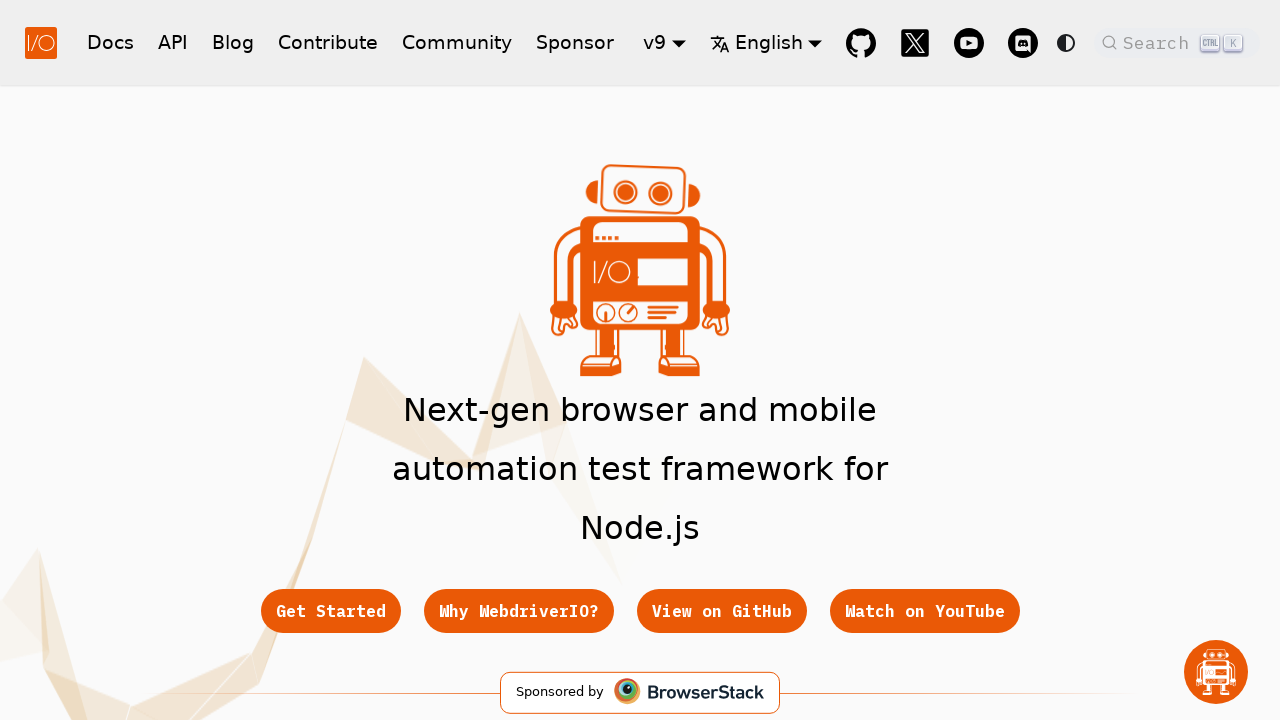

Printed location information: {'x': 1117.34375, 'y': 31, 'width': 84, 'height': 23}
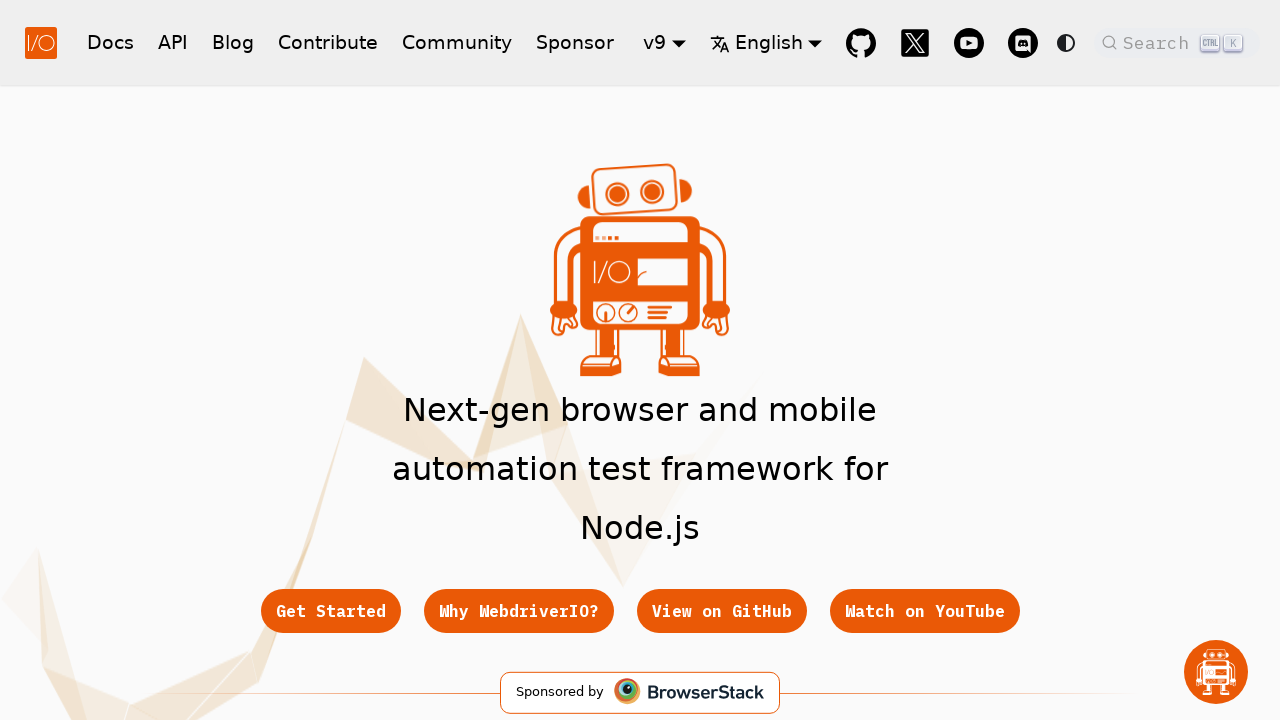

Printed x-coordinate location: 1117.34375
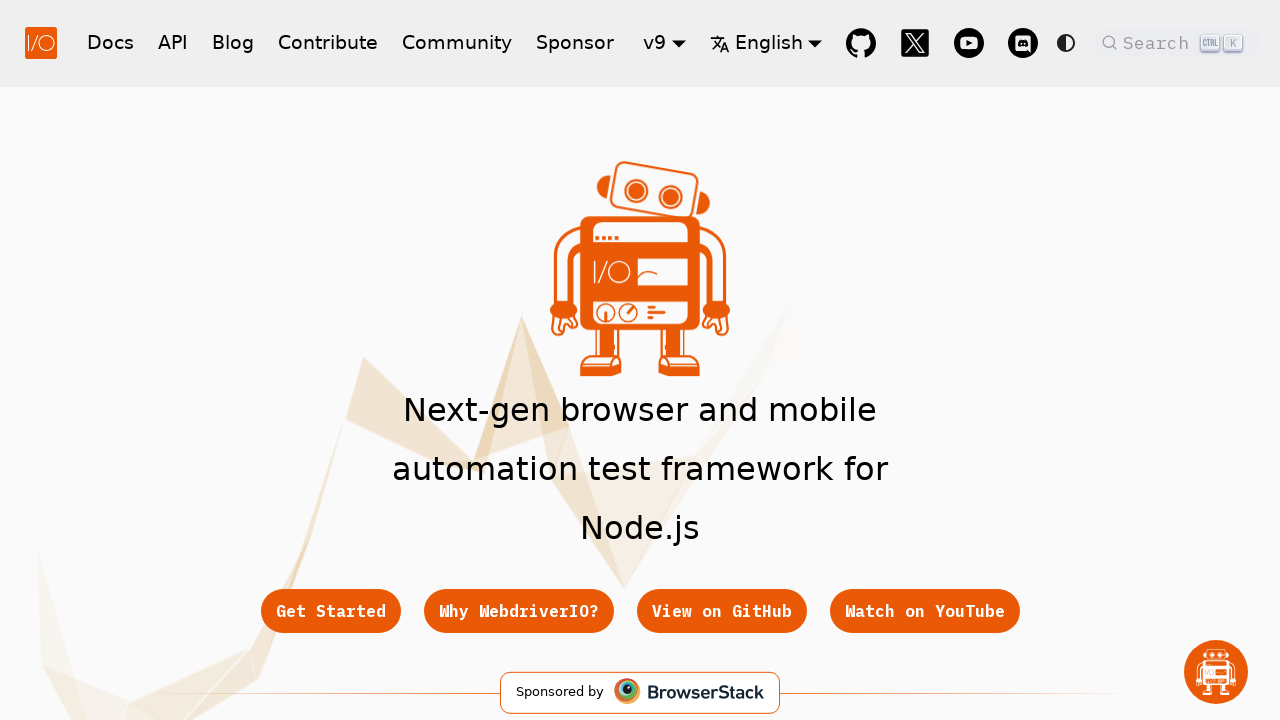

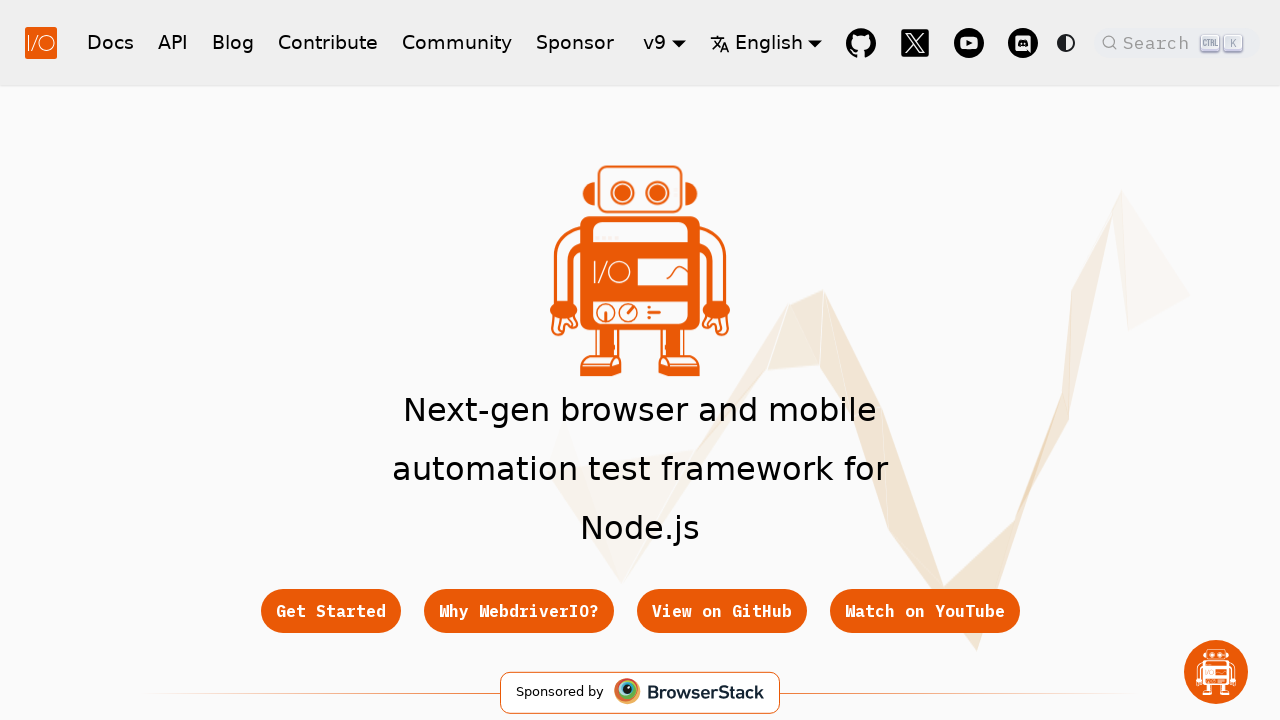